Tests opening a new browser tab using Selenium 4's newWindow feature, navigating to a practice page and then opening a new tab

Starting URL: https://www.letskodeit.com/practice

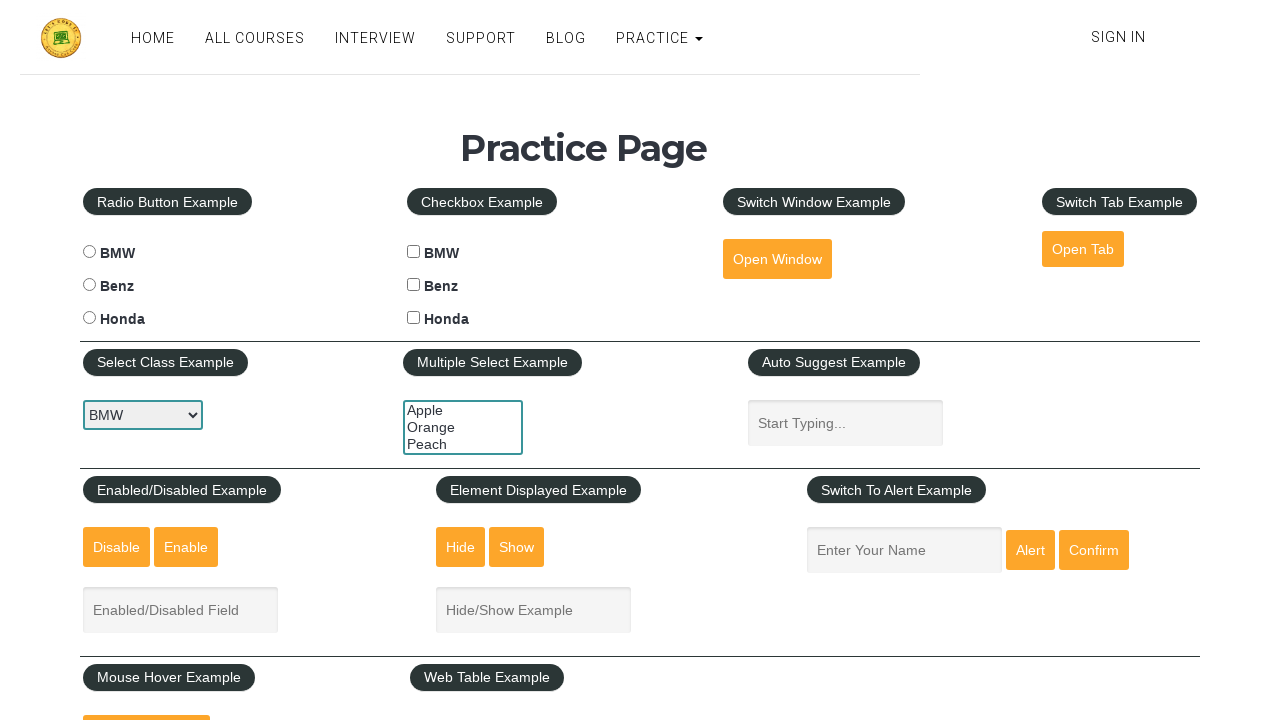

Opened a new browser tab
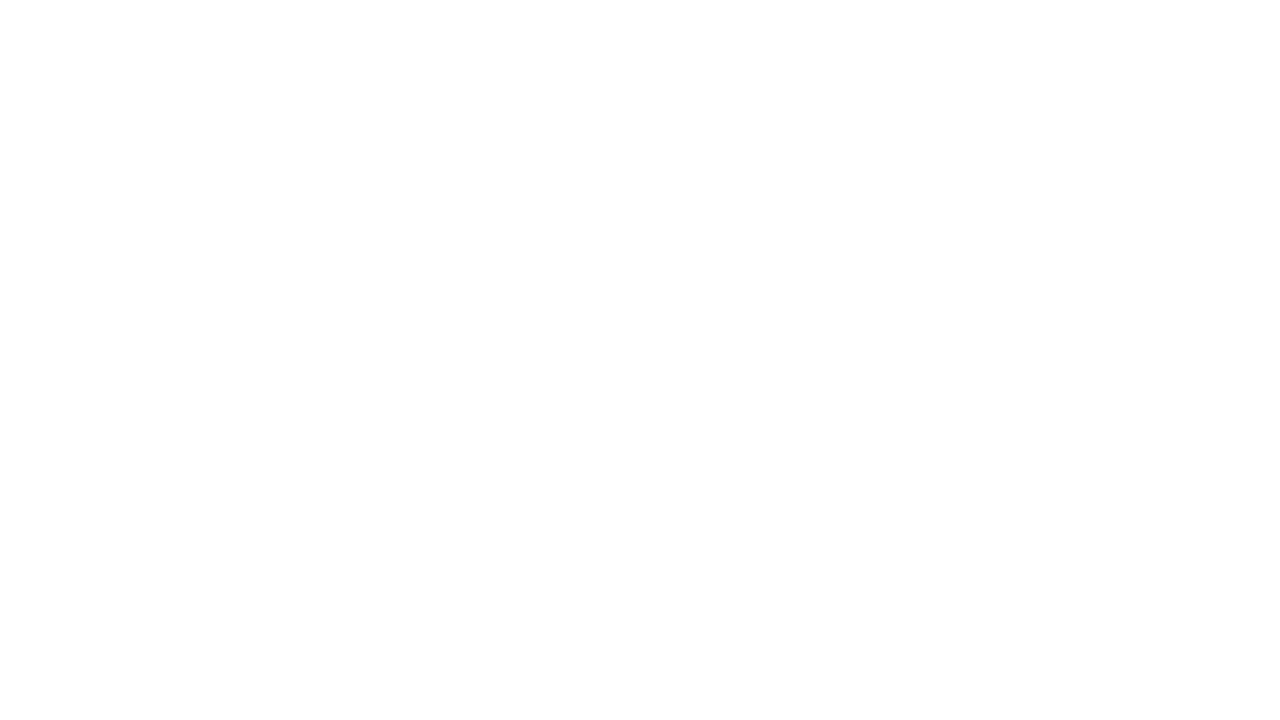

Navigated new tab to about:blank
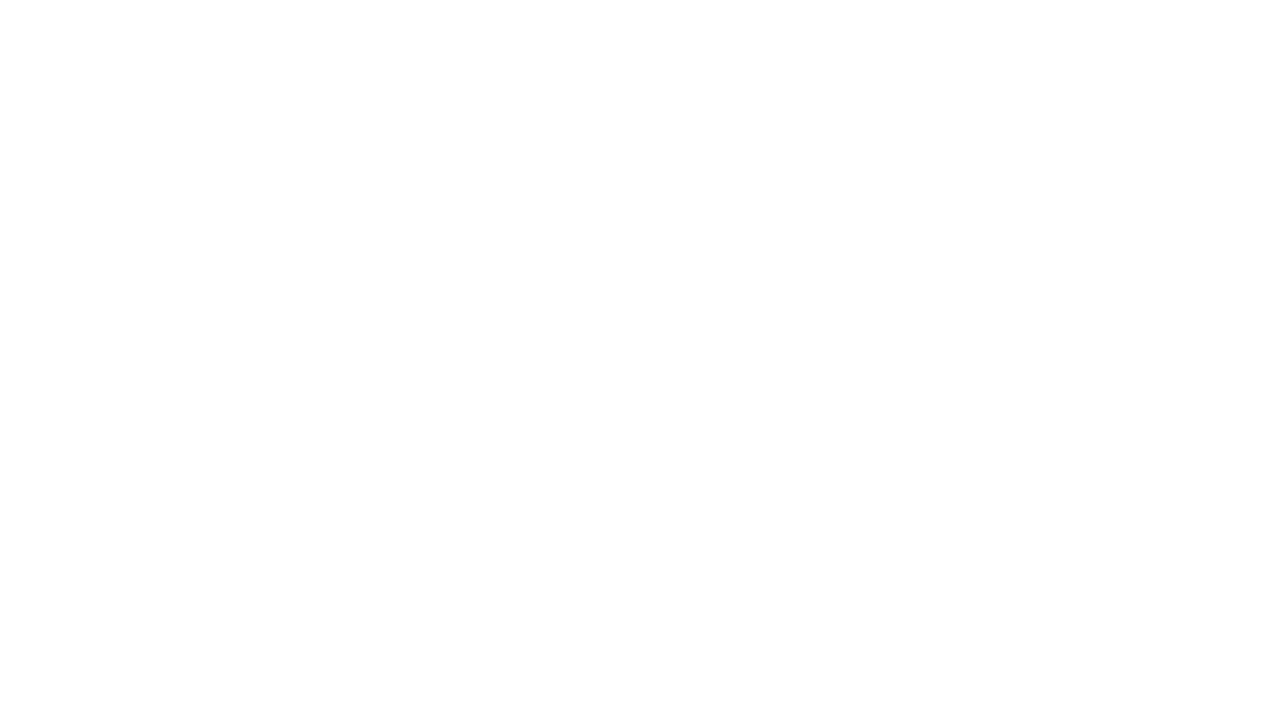

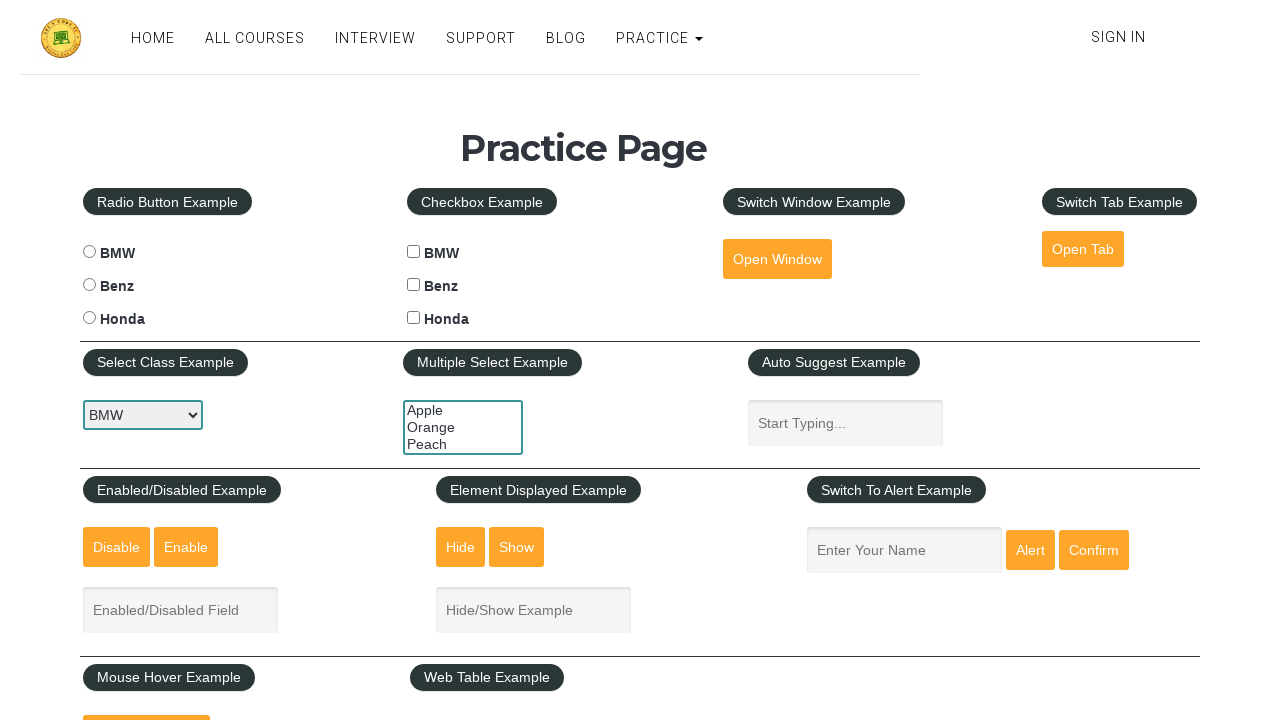